Tests registration form validation by entering valid and invalid passwords, checking success and failure alert messages

Starting URL: http://automationbykrishna.com/#

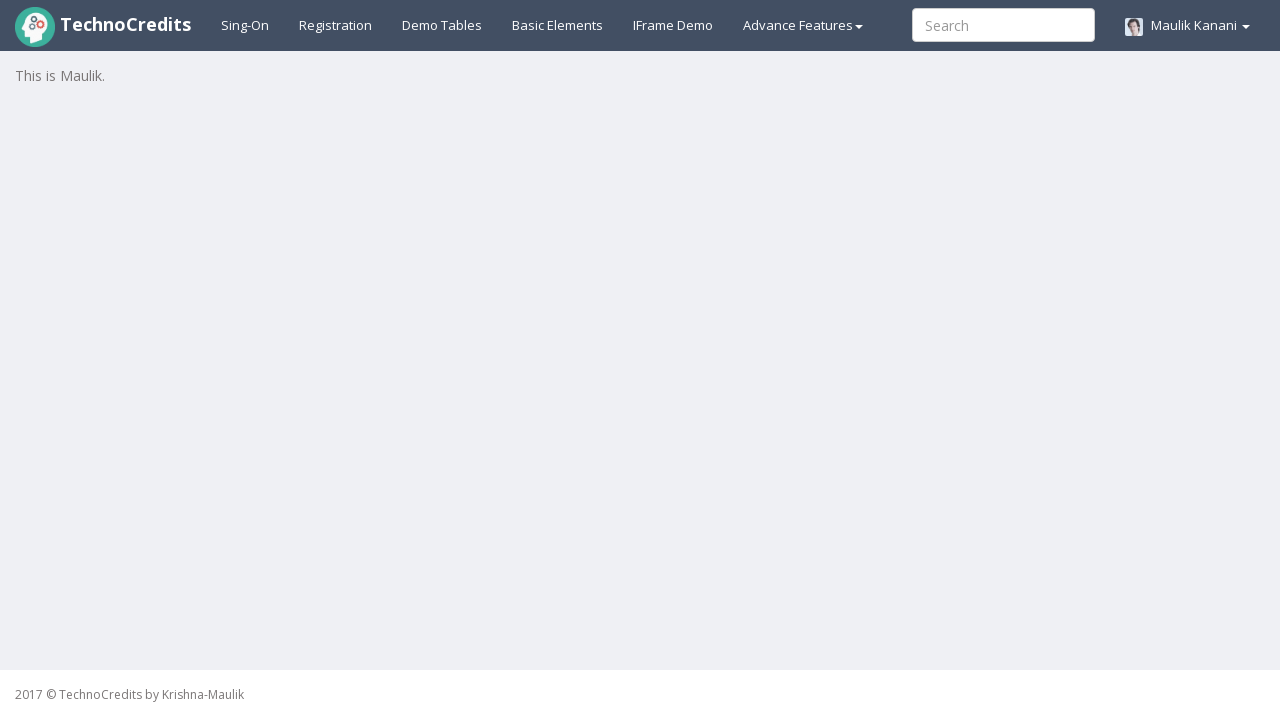

Clicked on registration link at (336, 25) on xpath=//a[@id='registration2']
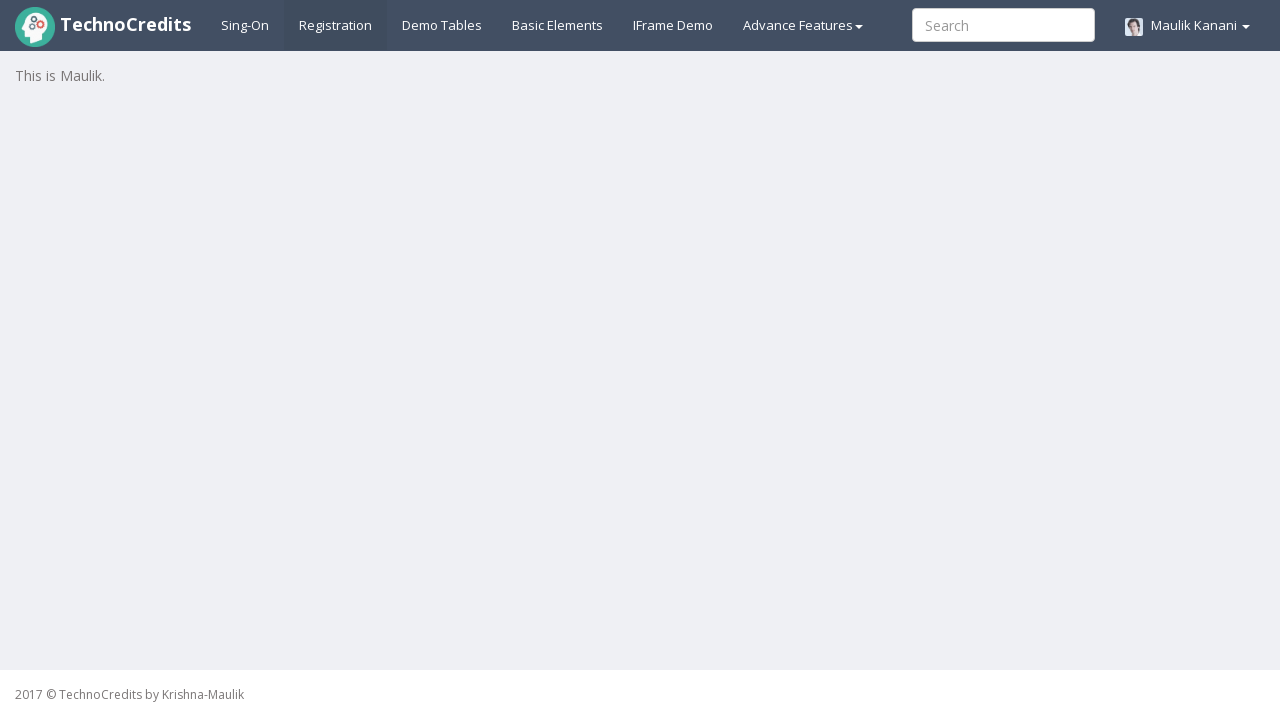

Registration form loaded and username field is visible
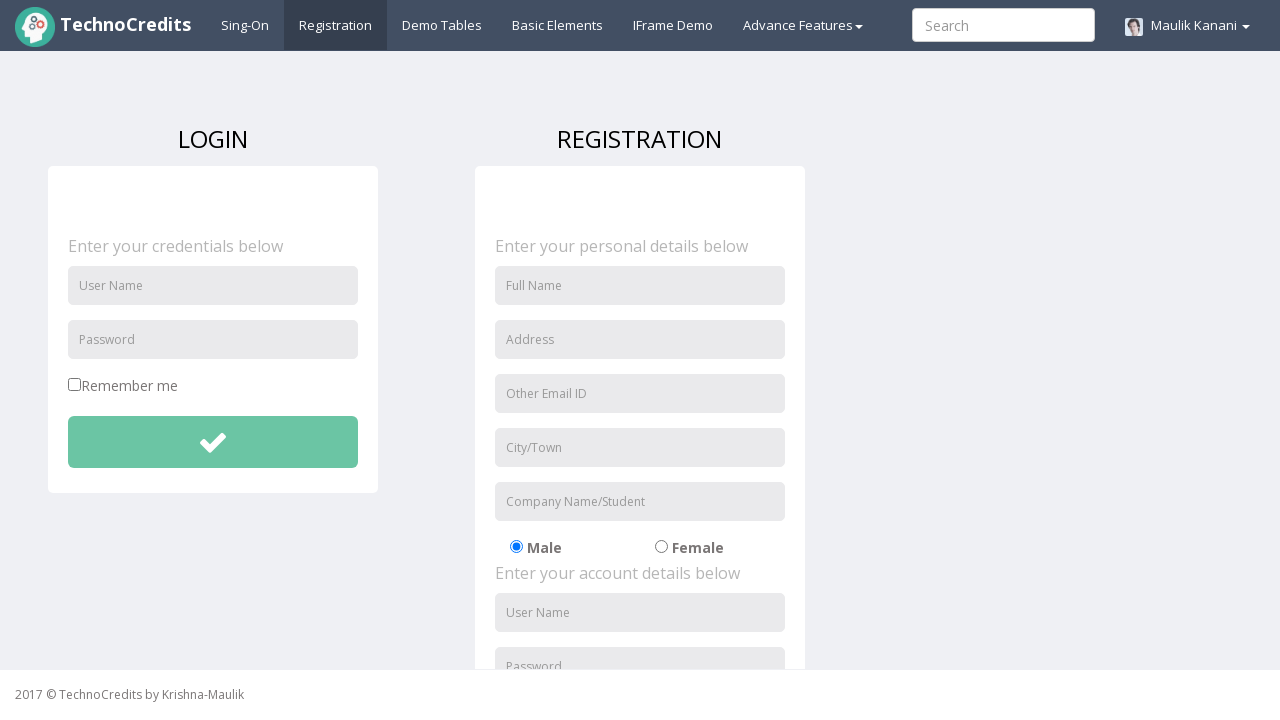

Entered username 'test123' in the username field on #unameSignin
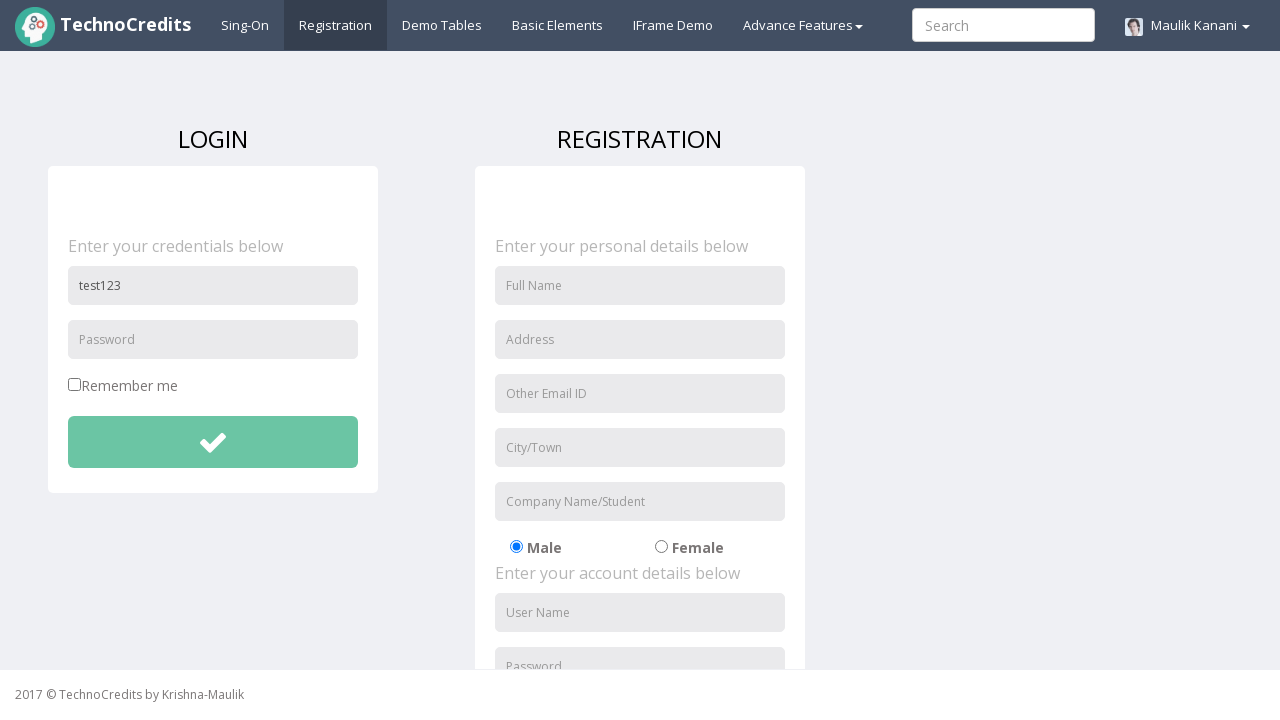

Entered valid password 'pass1234' (8 characters) in the password field on #pwdSignin
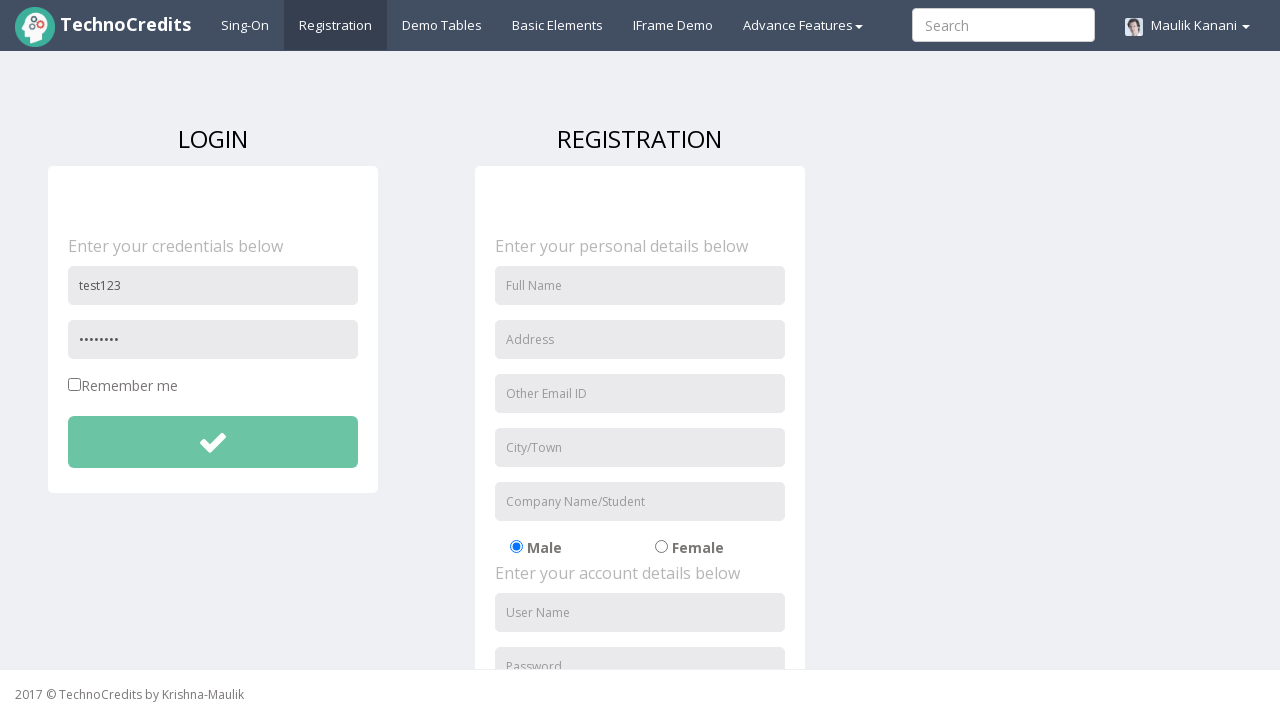

Clicked submit button with valid password at (213, 442) on #btnsubmitdetails
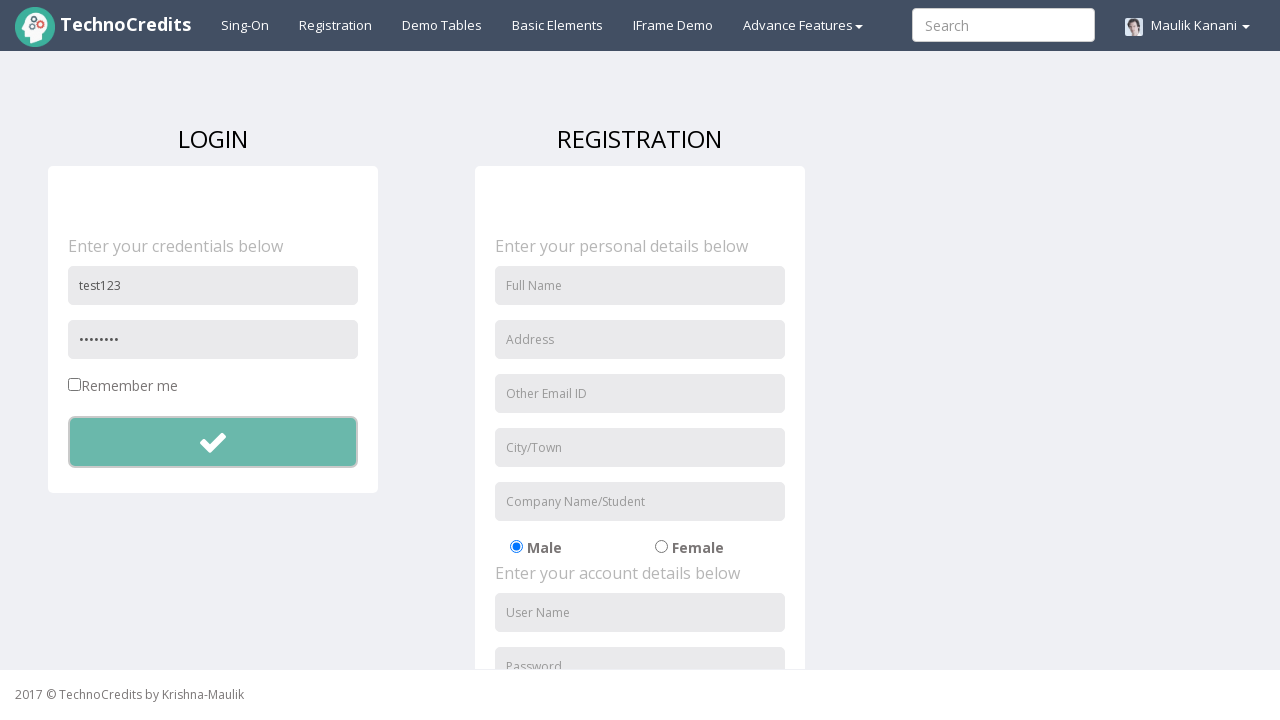

Accepted success alert message
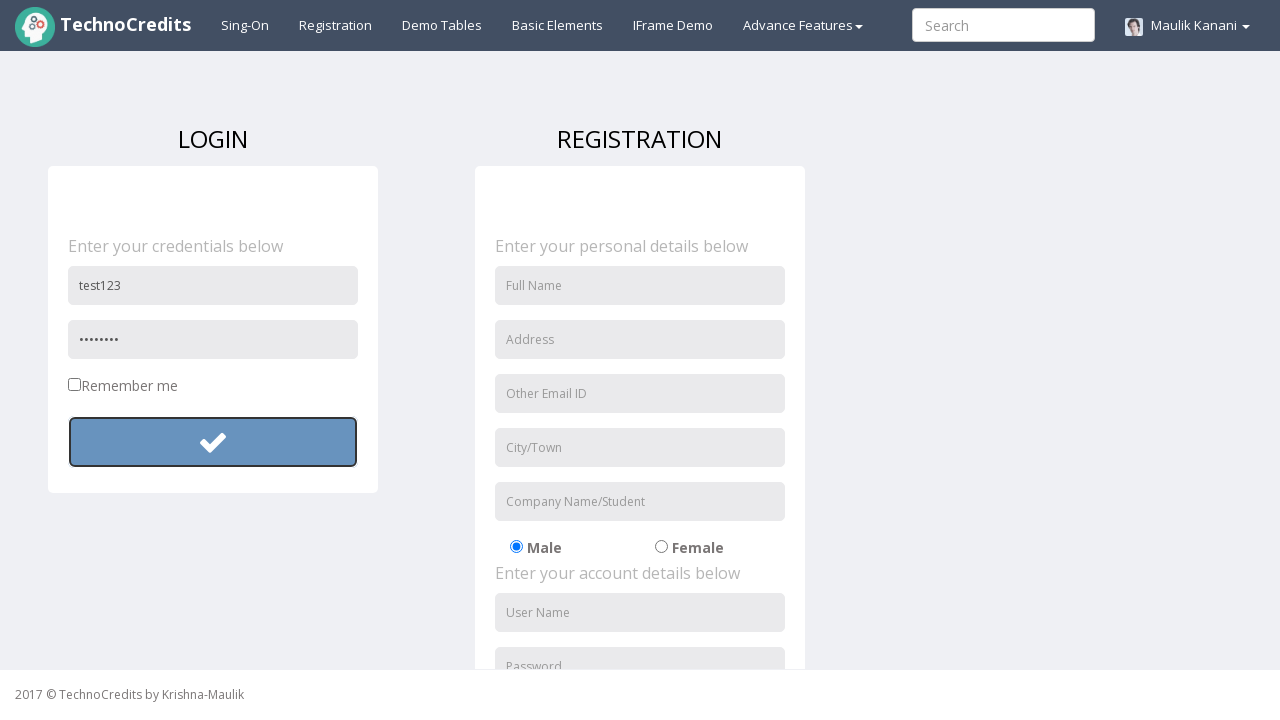

Cleared the password field on #pwdSignin
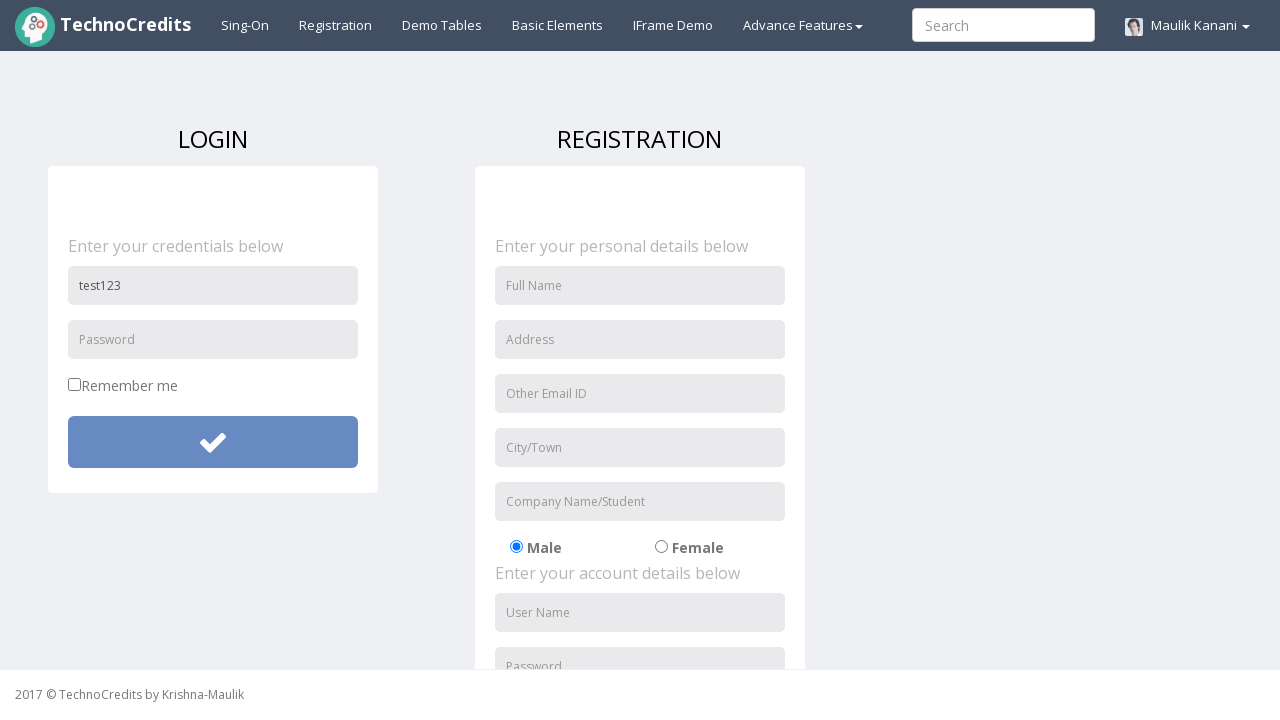

Entered invalid password 'pass12' (less than 8 characters) in the password field on #pwdSignin
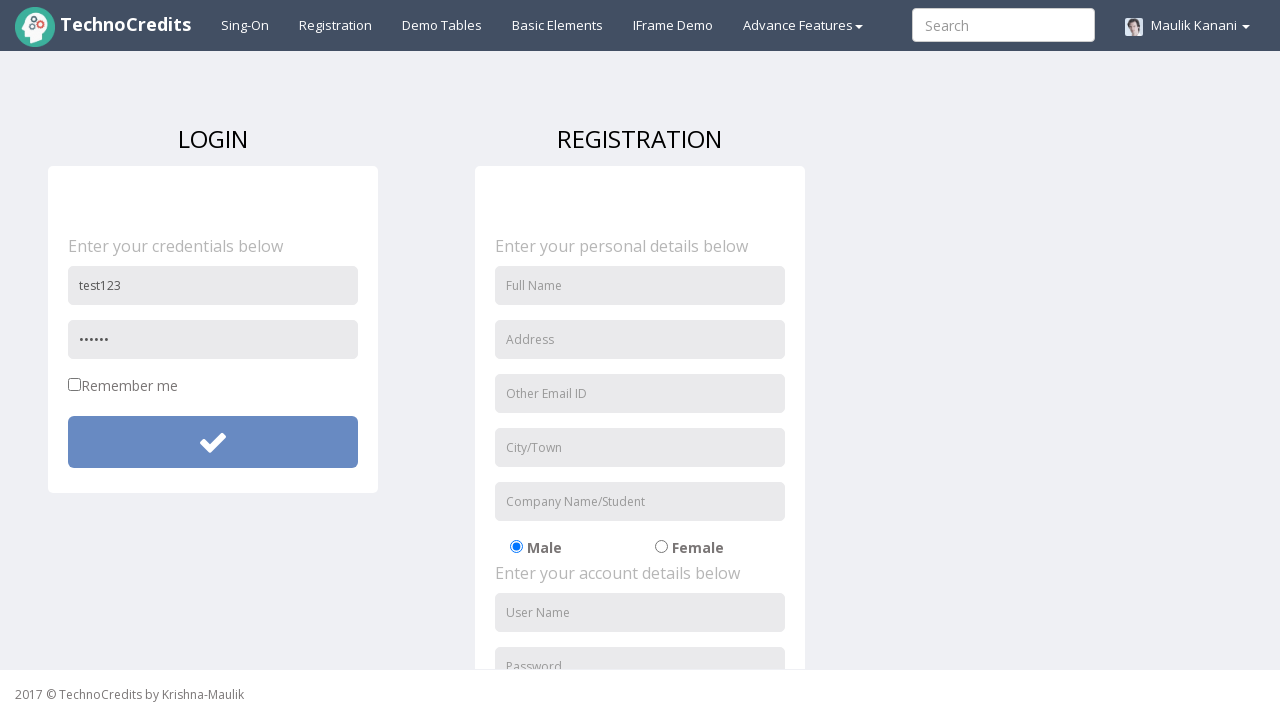

Clicked submit button with invalid password at (213, 442) on #btnsubmitdetails
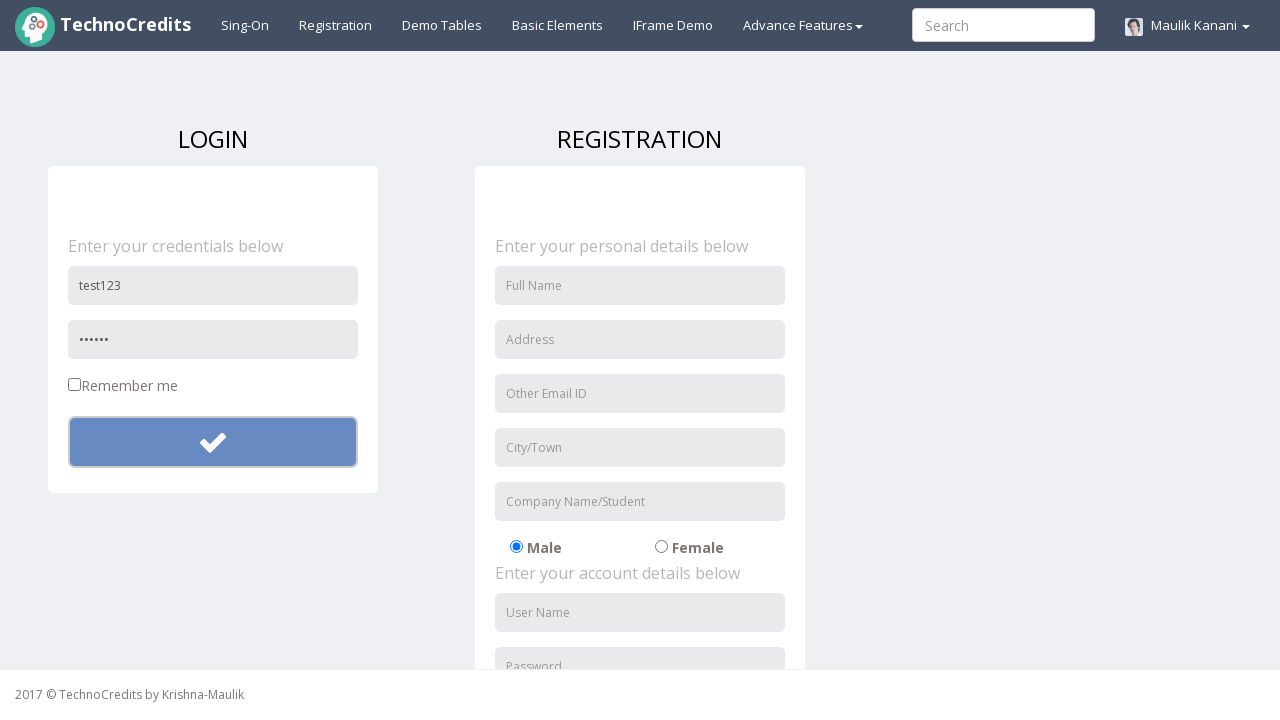

Accepted failure alert message for invalid password
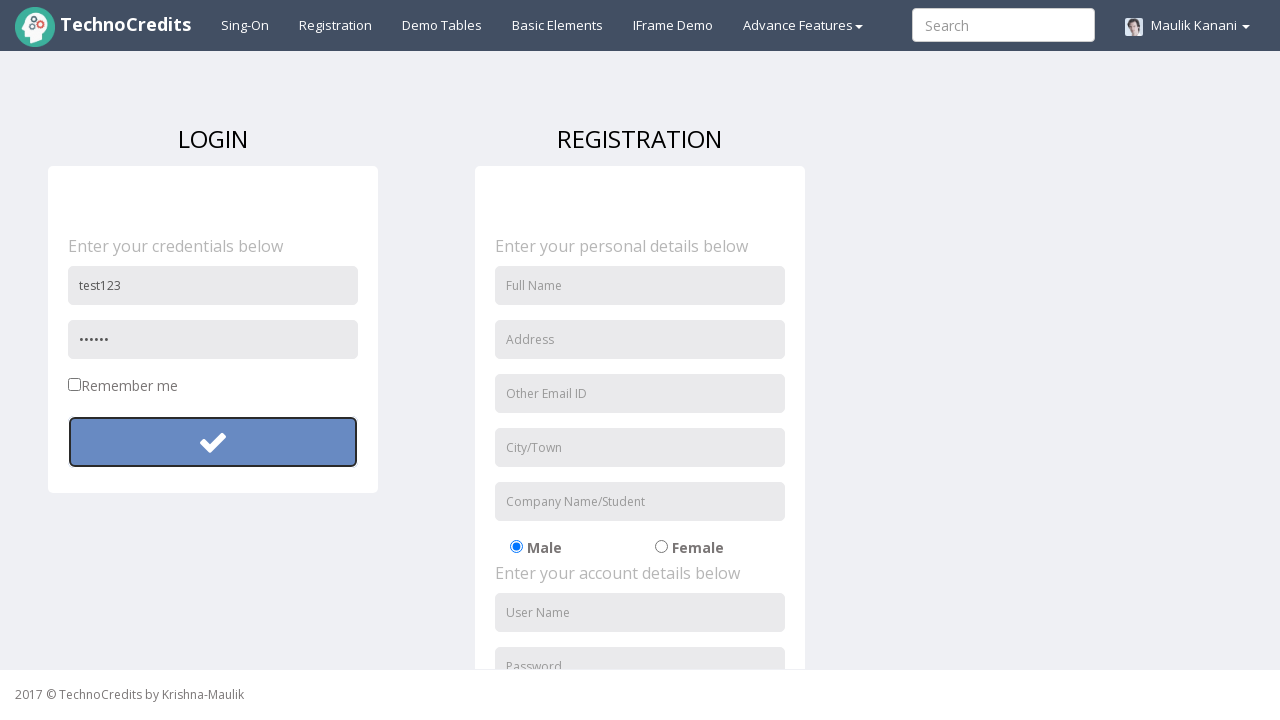

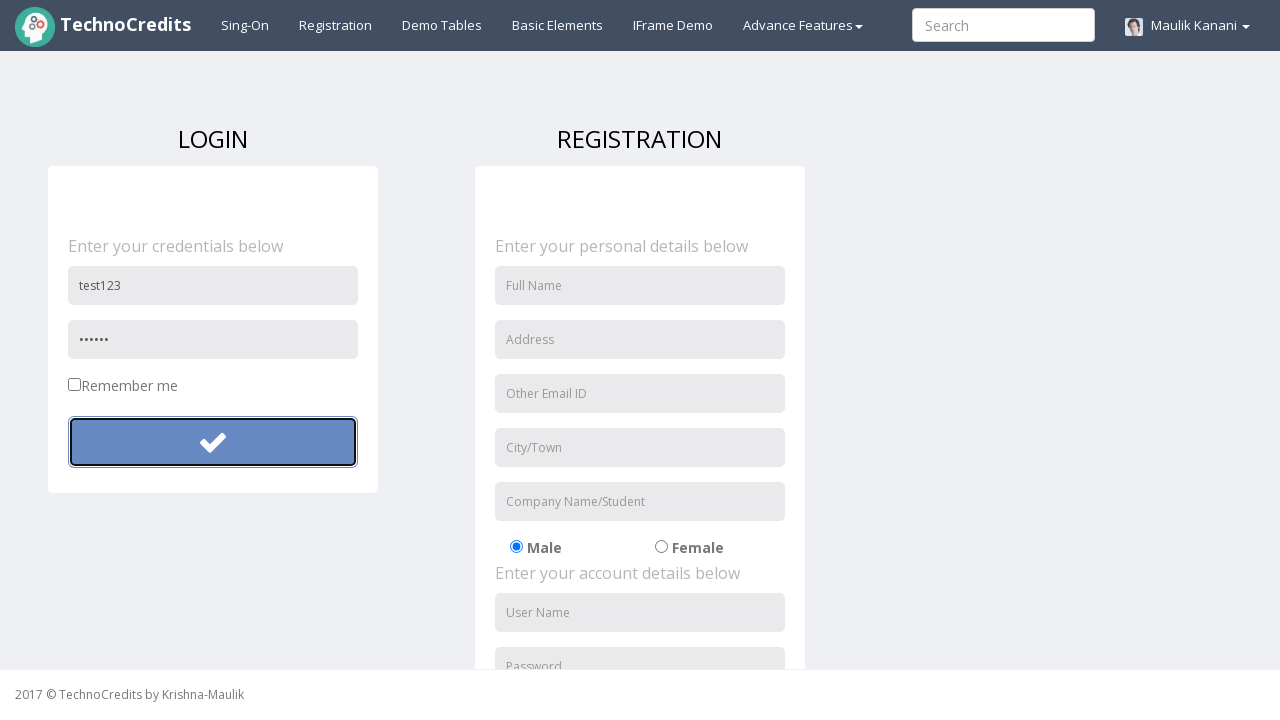